Tests the dropdown functionality by navigating to dropdown page, opening dropdown menu, and selecting modal option

Starting URL: https://formy-project.herokuapp.com/

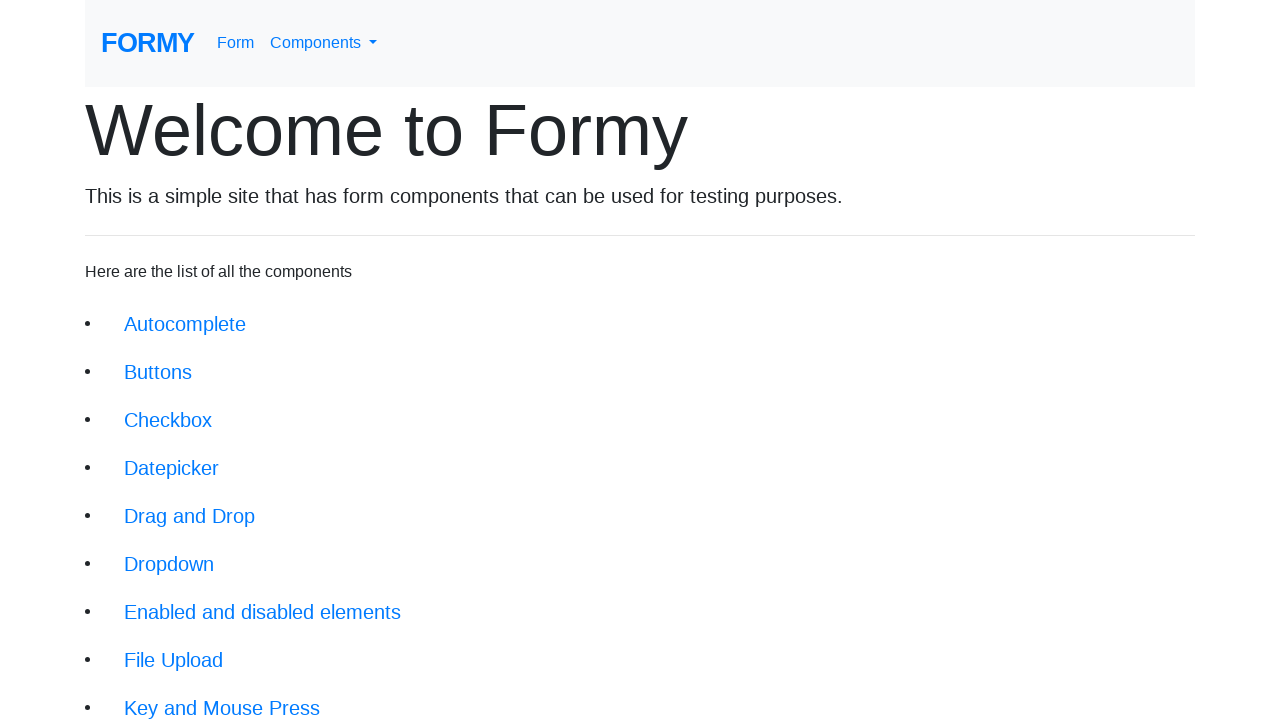

Clicked dropdown link to navigate to dropdown page at (169, 564) on xpath=//li/a[@href='/dropdown']
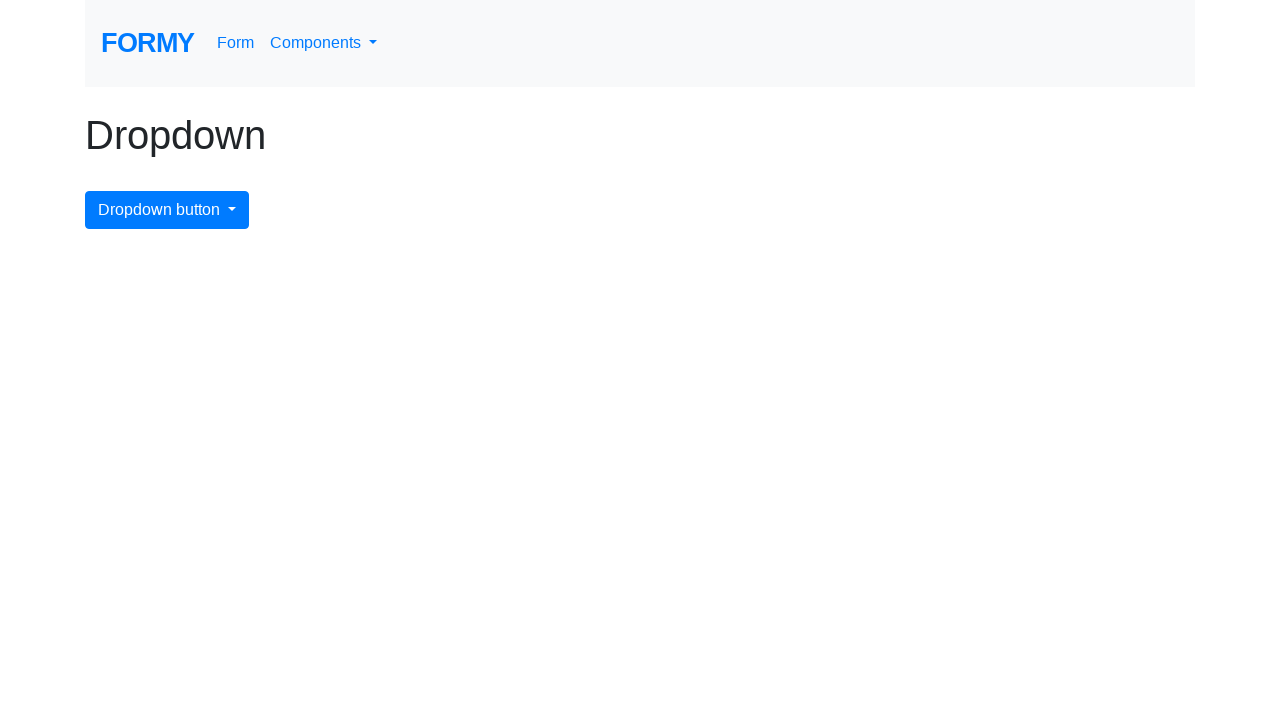

Dropdown page loaded successfully
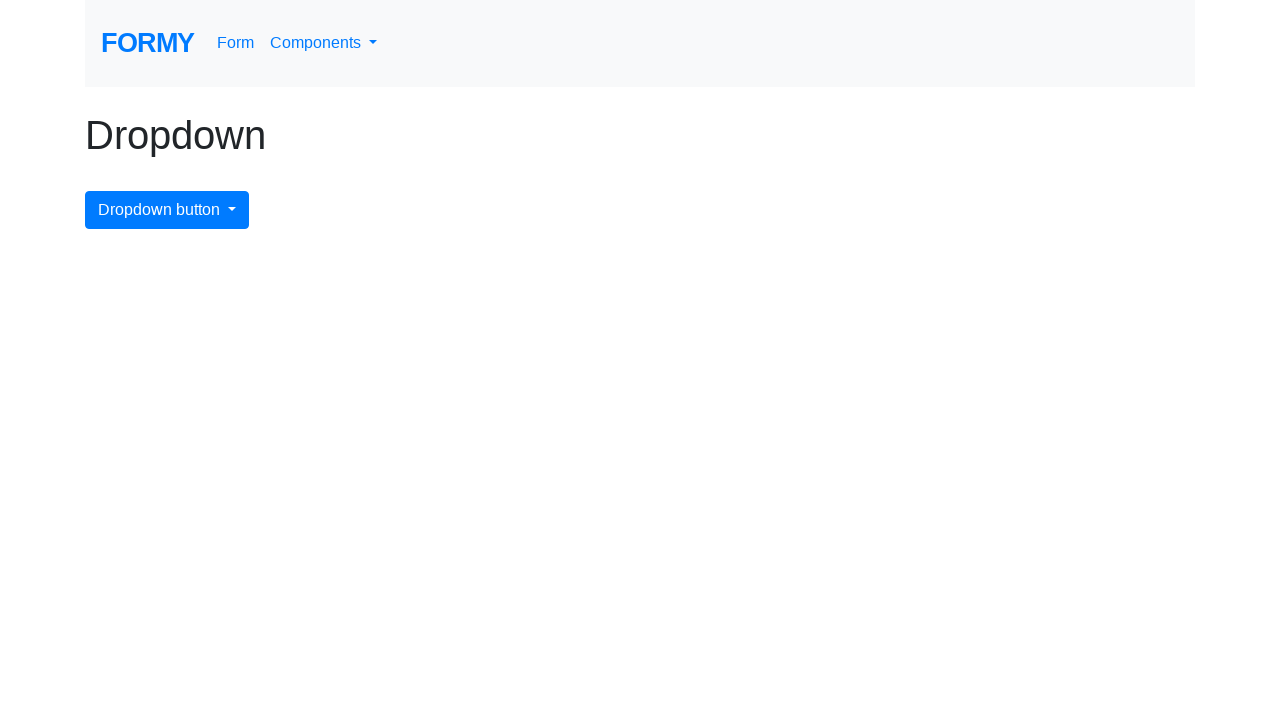

Opened dropdown menu by clicking dropdown button at (167, 210) on #dropdownMenuButton
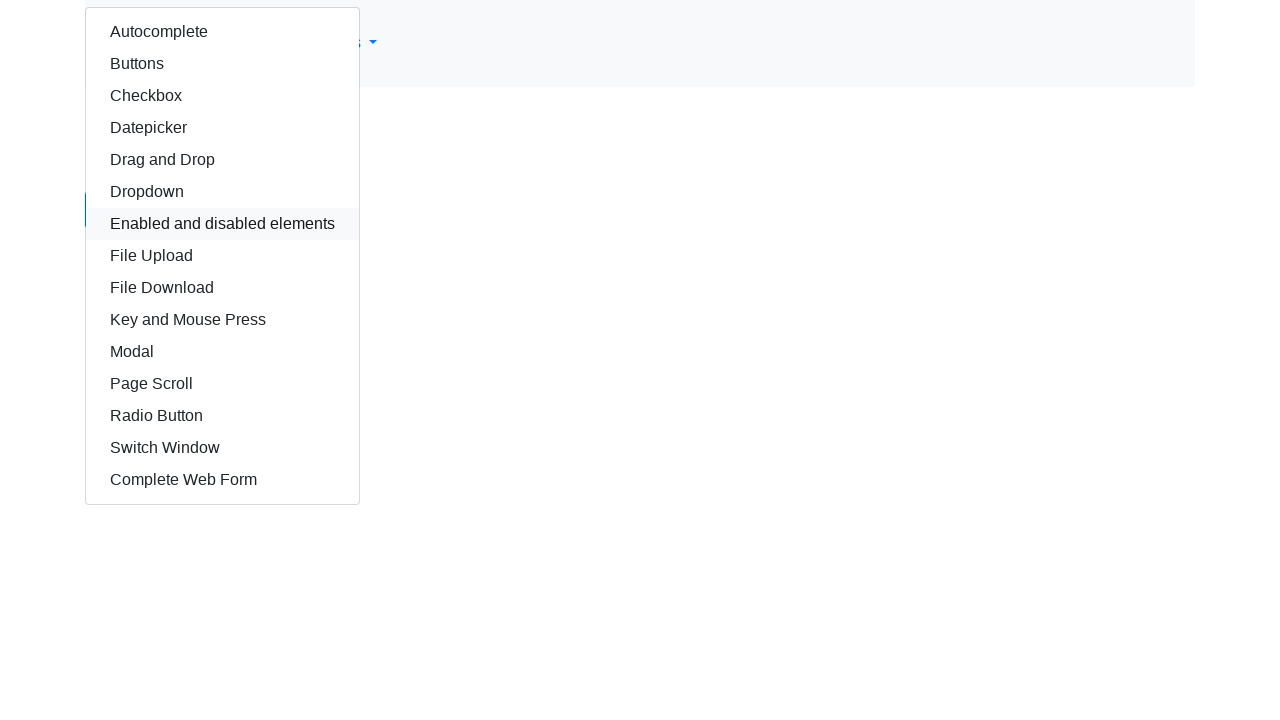

Selected modal option from dropdown menu at (222, 352) on xpath=/html/body/div/div/div/a[11]
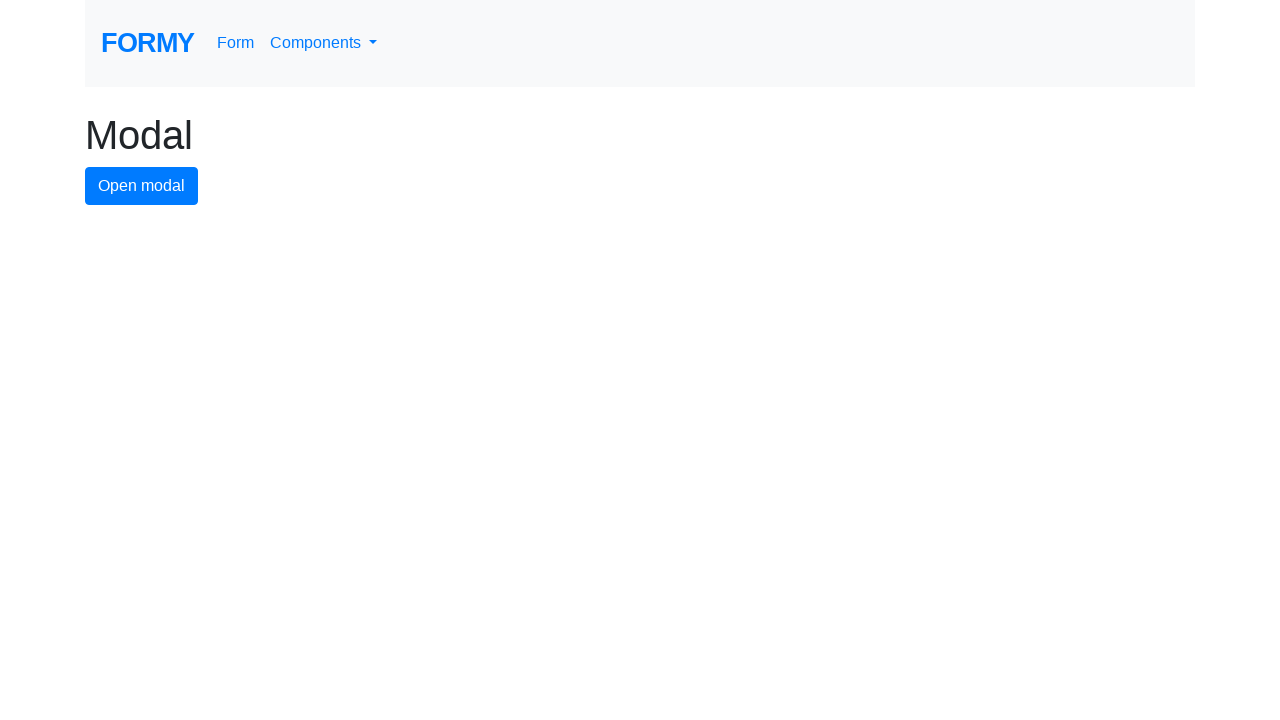

Successfully navigated to modal page
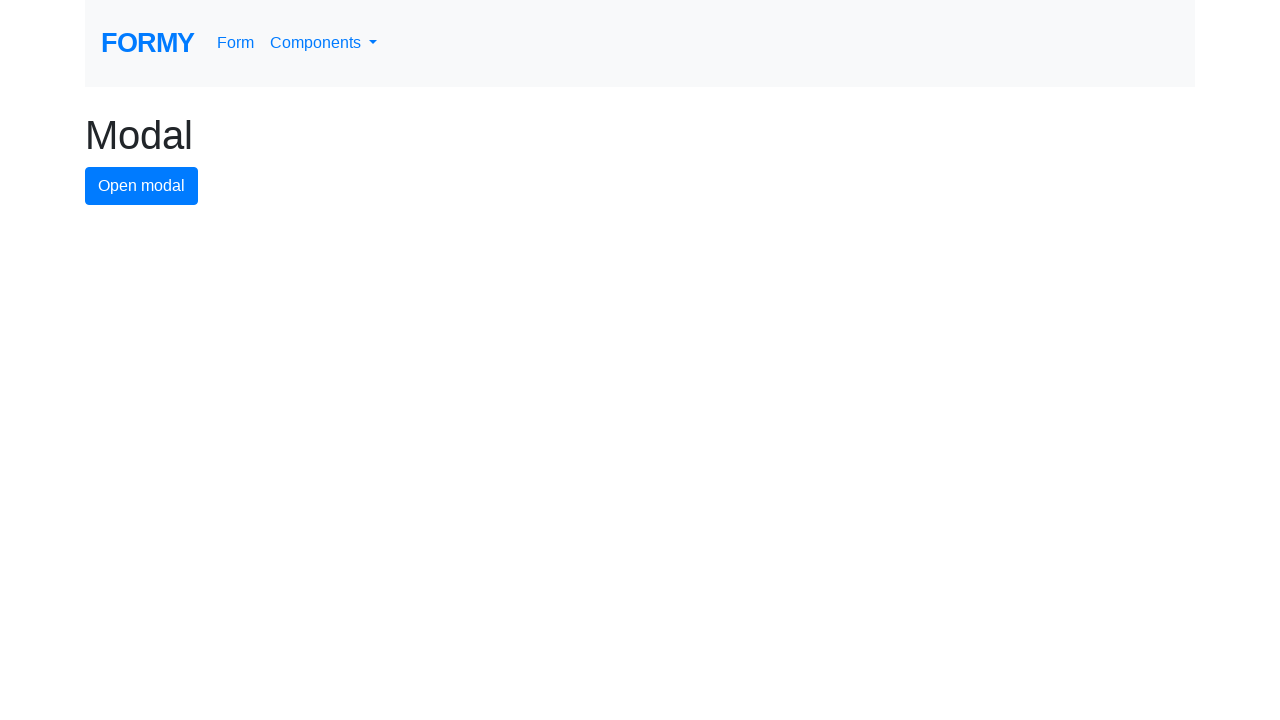

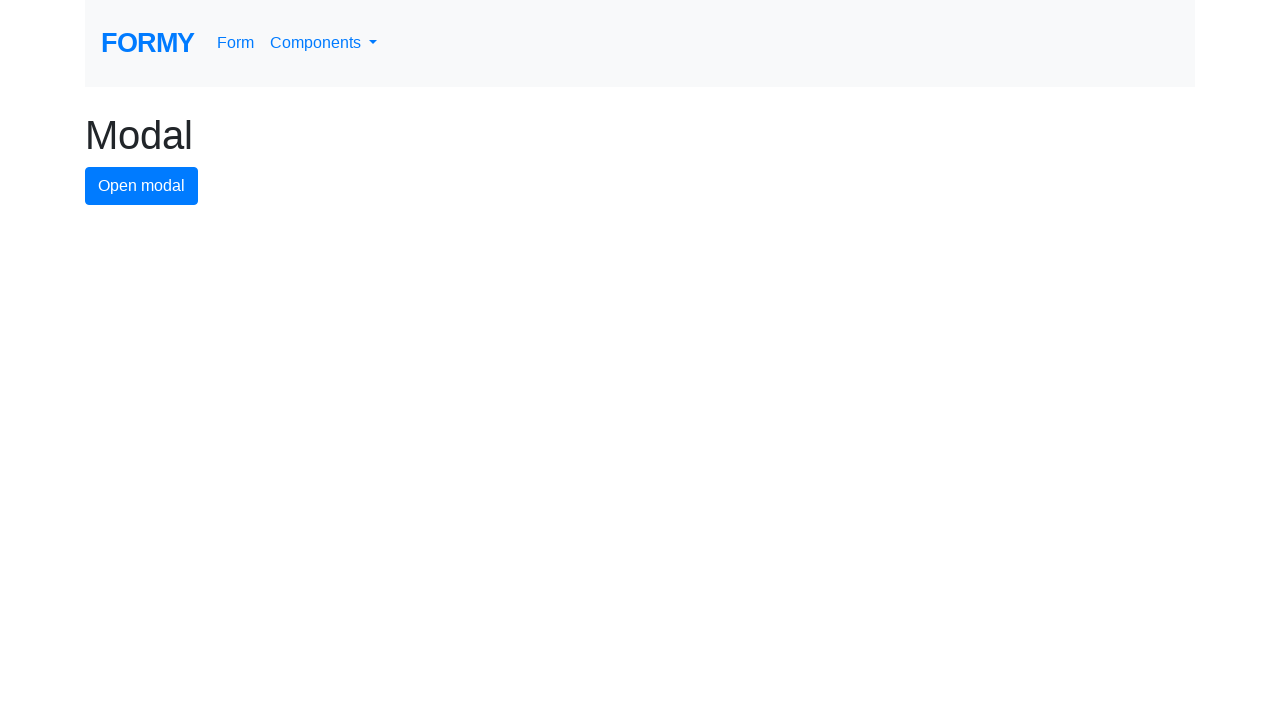